Tests filtering to display all items after applying other filters

Starting URL: https://demo.playwright.dev/todomvc

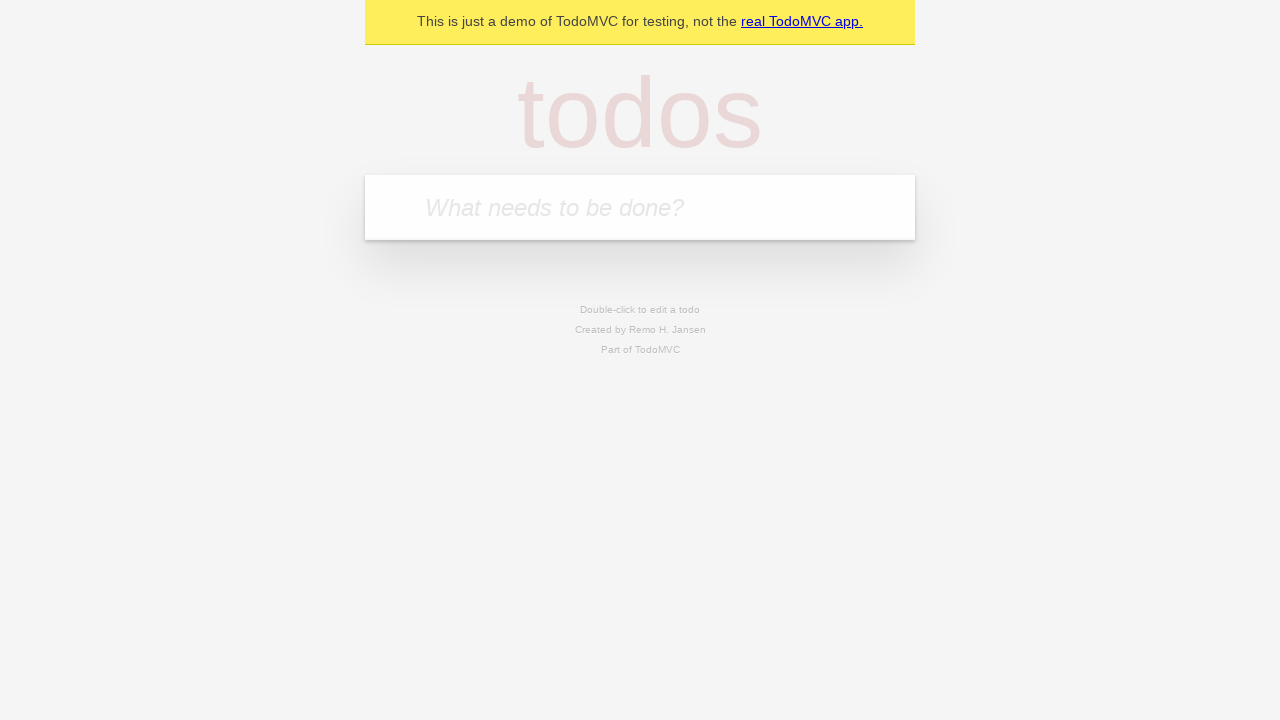

Filled new todo field with 'buy some cheese' on .new-todo
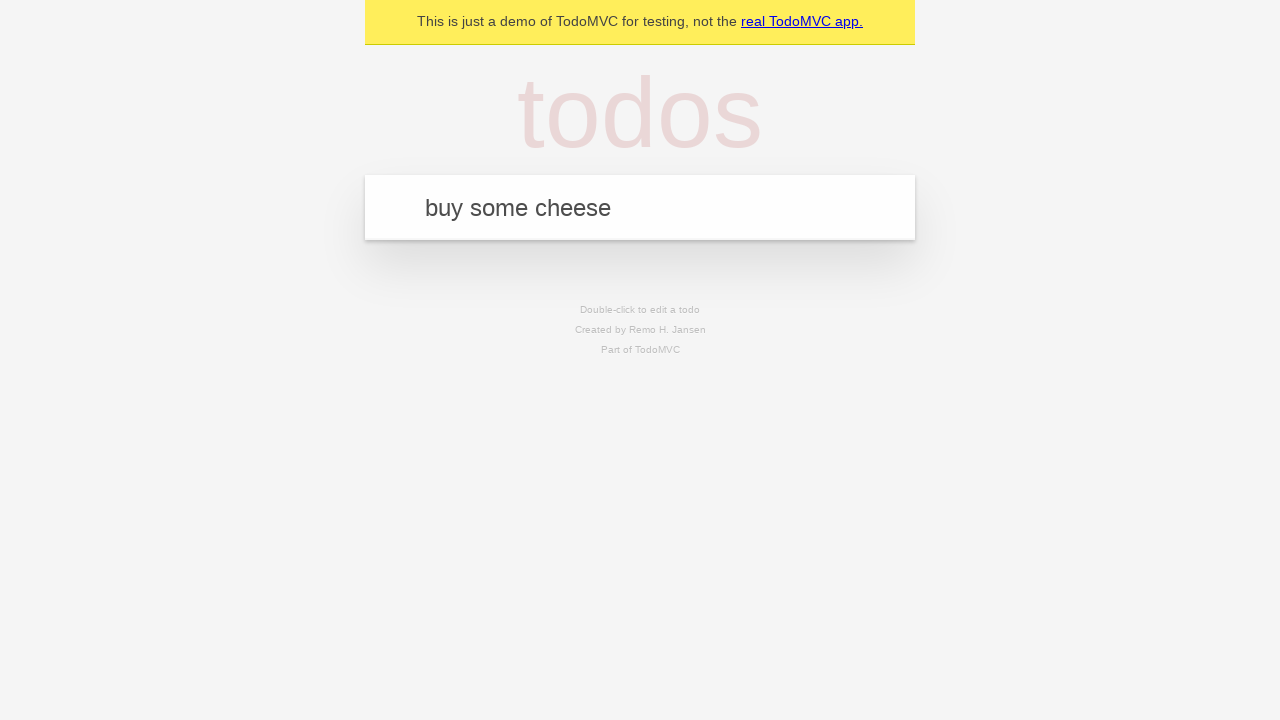

Pressed Enter to add first todo on .new-todo
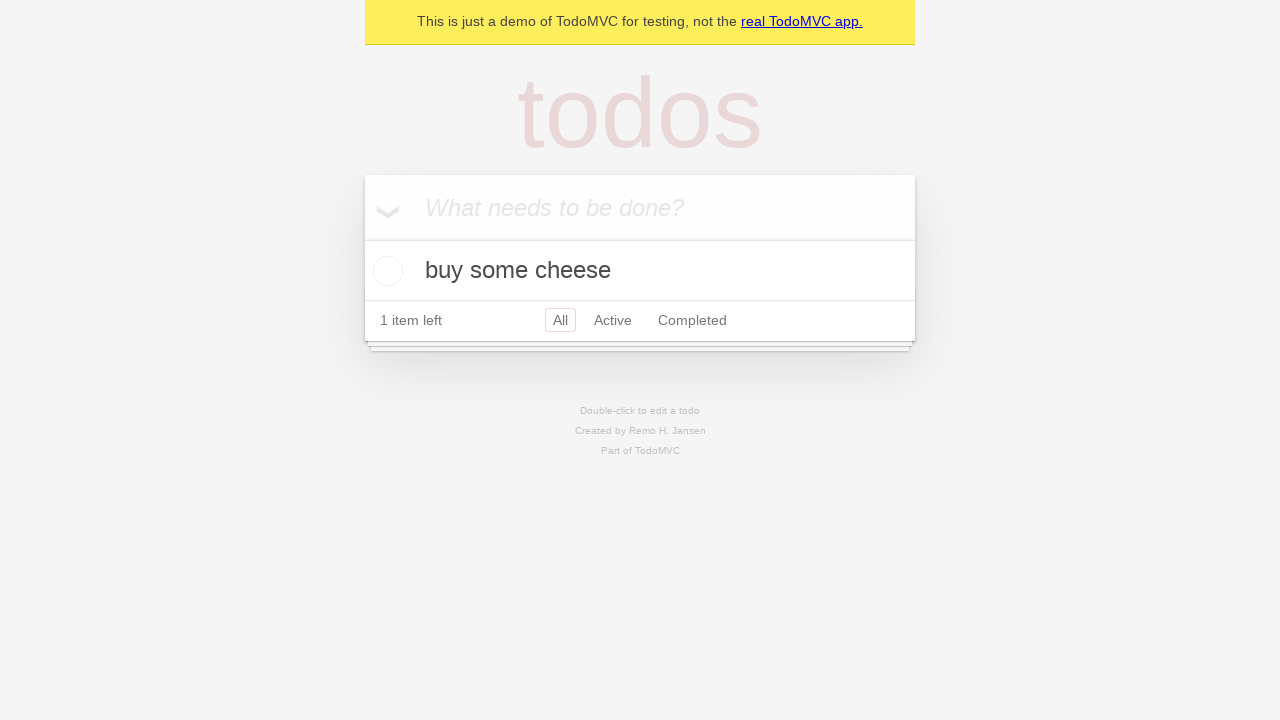

Filled new todo field with 'feed the cat' on .new-todo
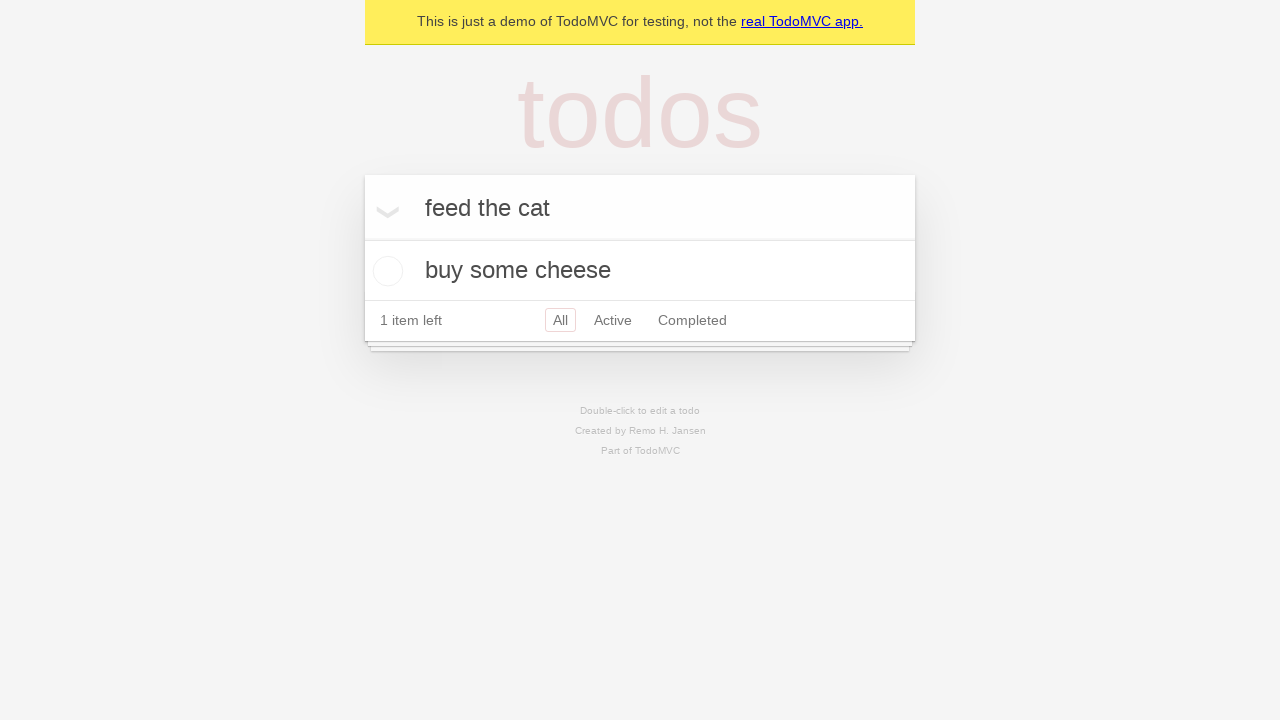

Pressed Enter to add second todo on .new-todo
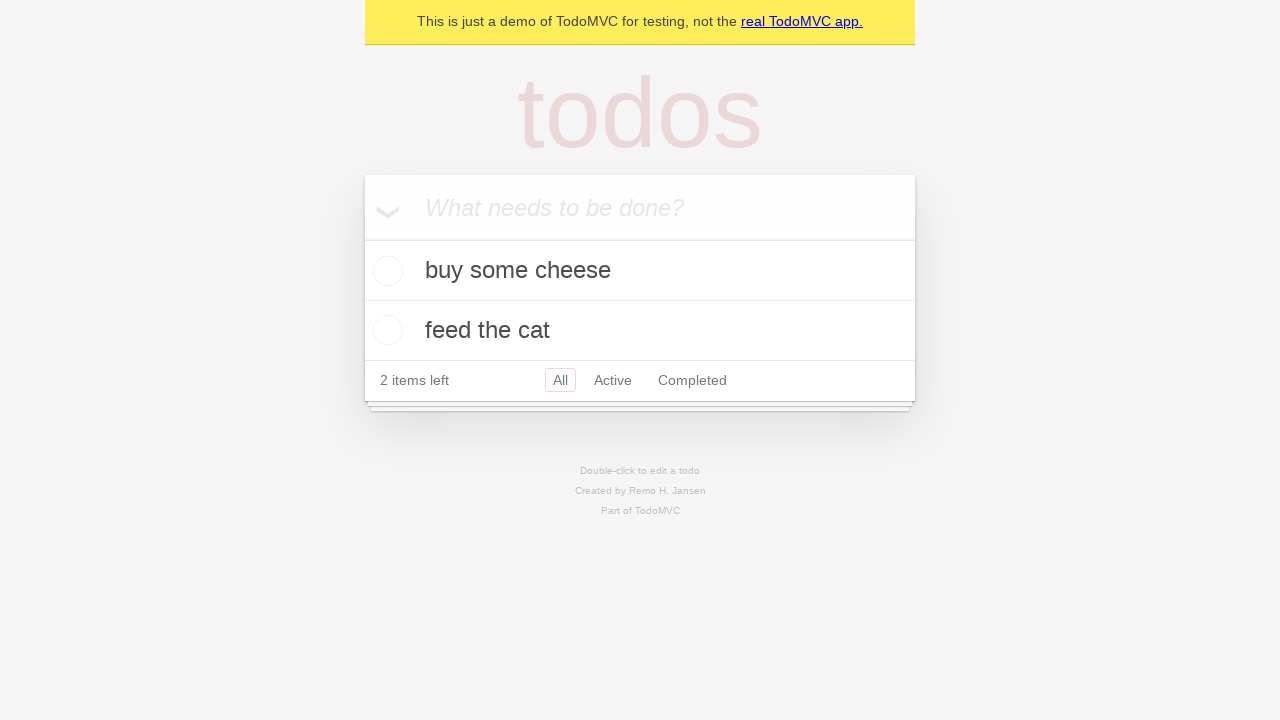

Filled new todo field with 'book a doctors appointment' on .new-todo
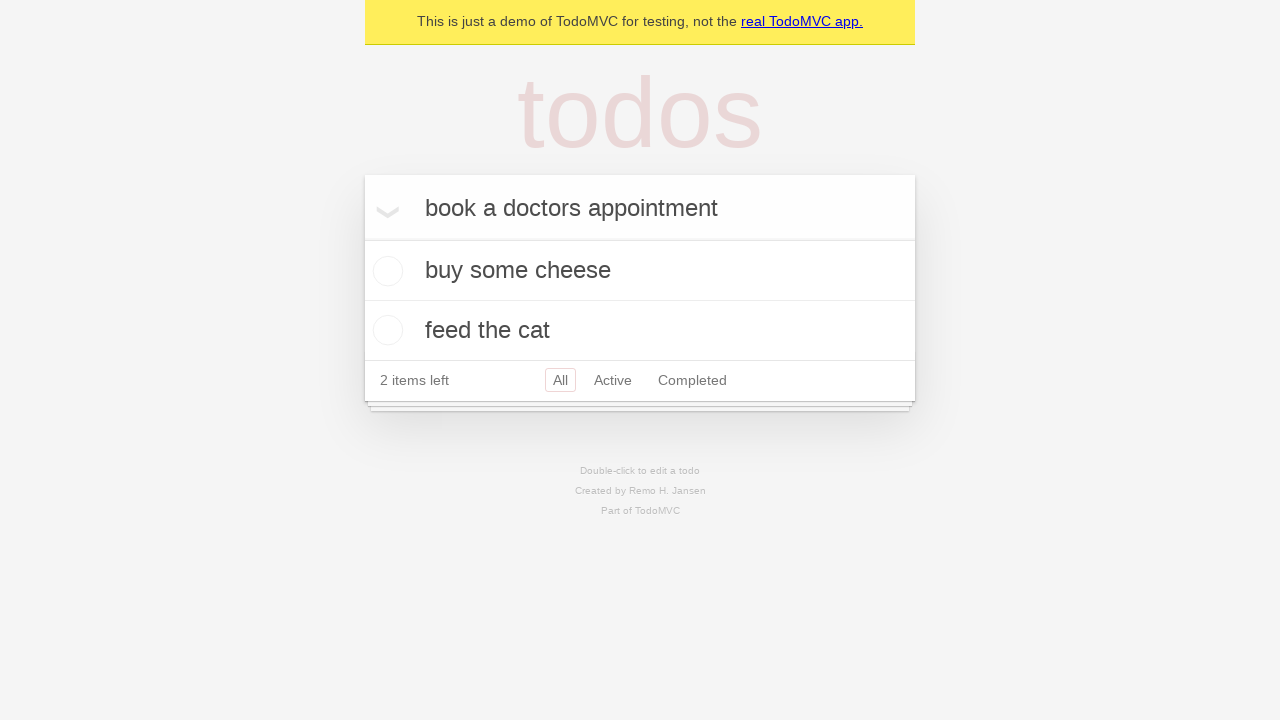

Pressed Enter to add third todo on .new-todo
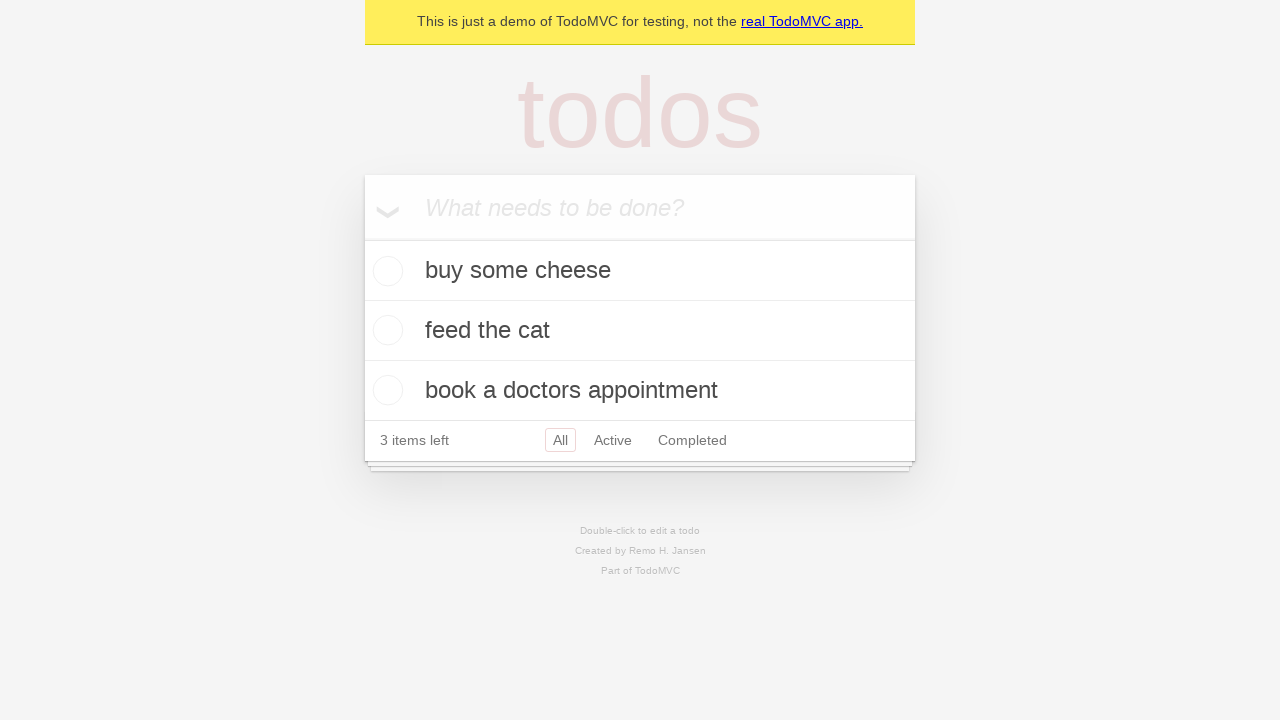

Checked second todo item to mark as completed at (385, 330) on .todo-list li .toggle >> nth=1
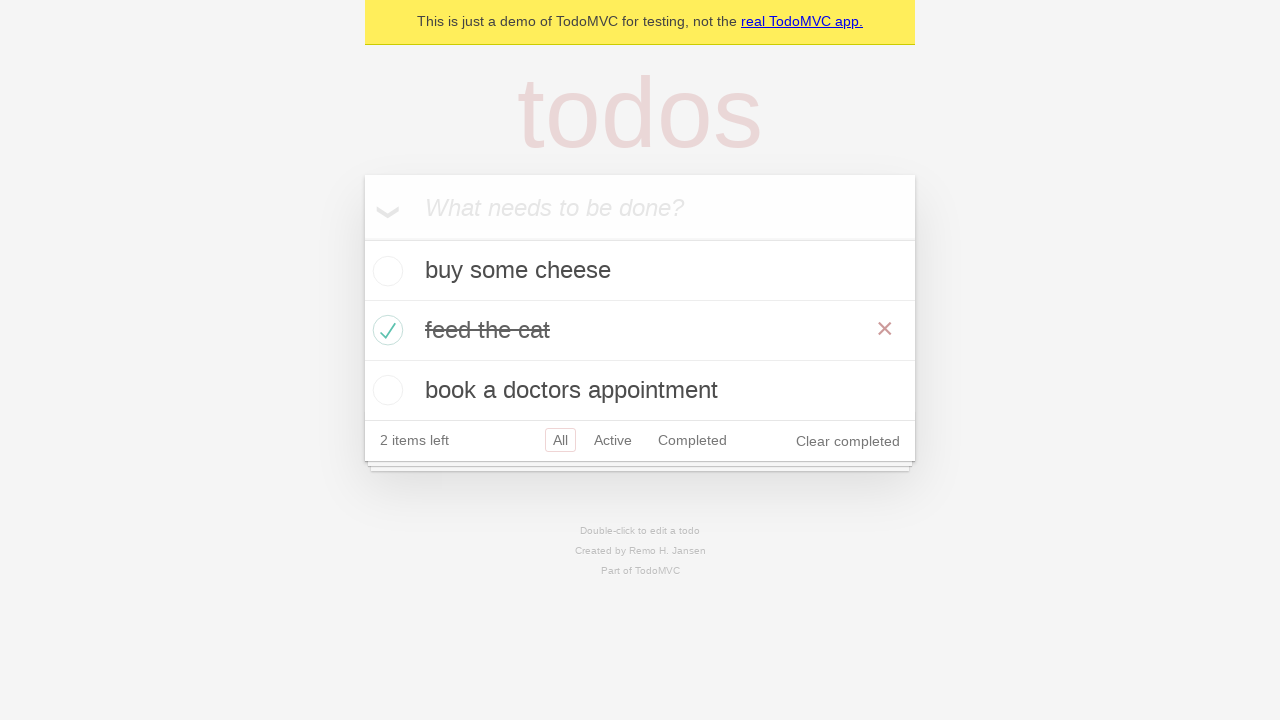

Clicked Active filter to display only active todos at (613, 440) on .filters >> text=Active
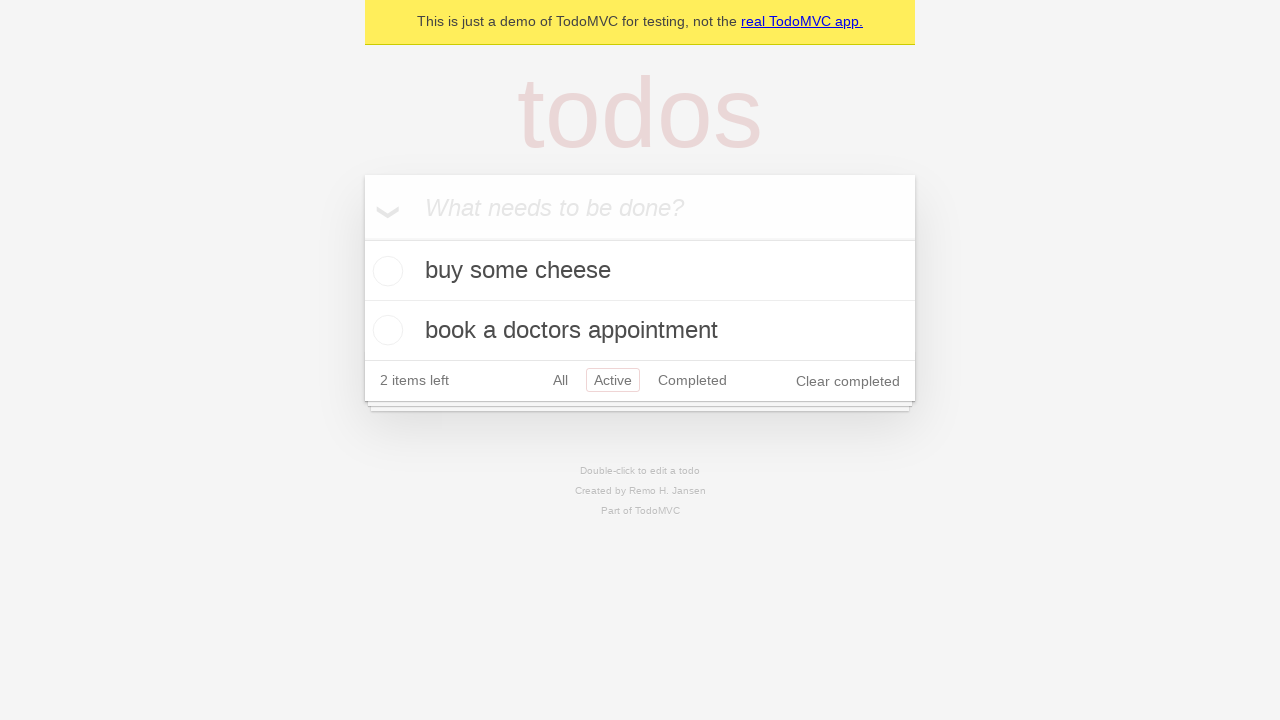

Clicked Completed filter to display only completed todos at (692, 380) on .filters >> text=Completed
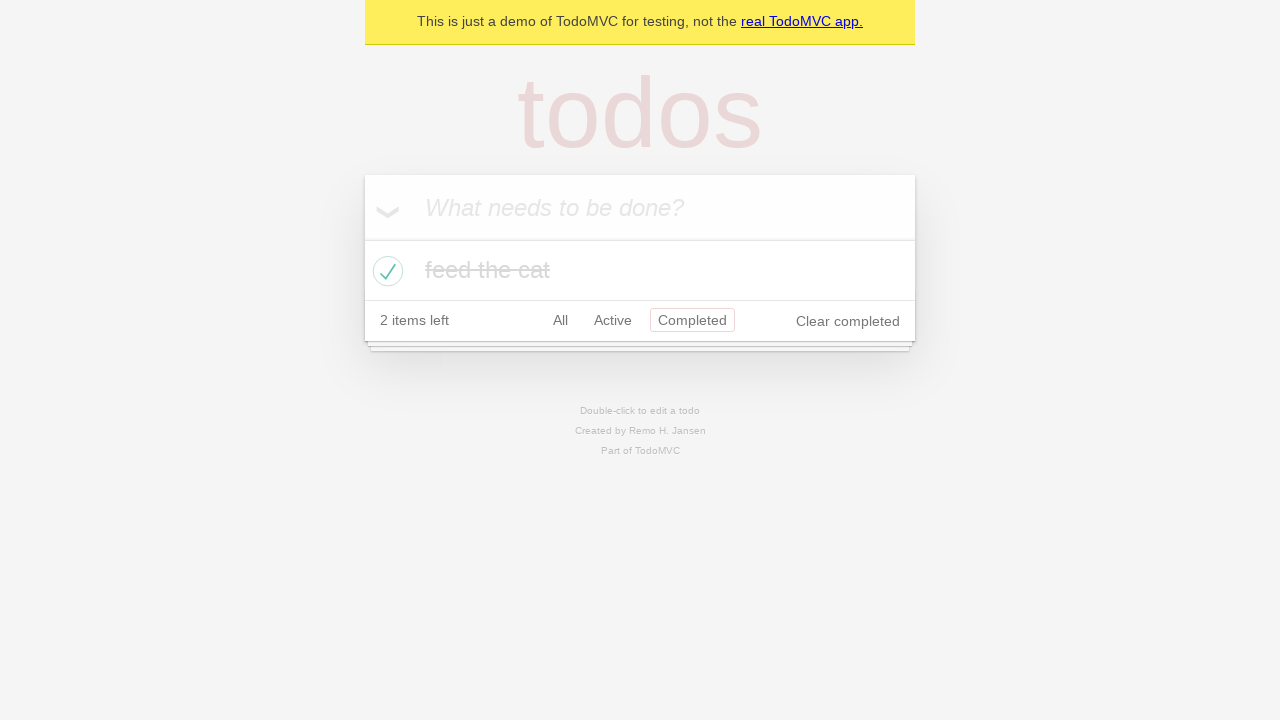

Clicked All filter to display all items at (560, 320) on .filters >> text=All
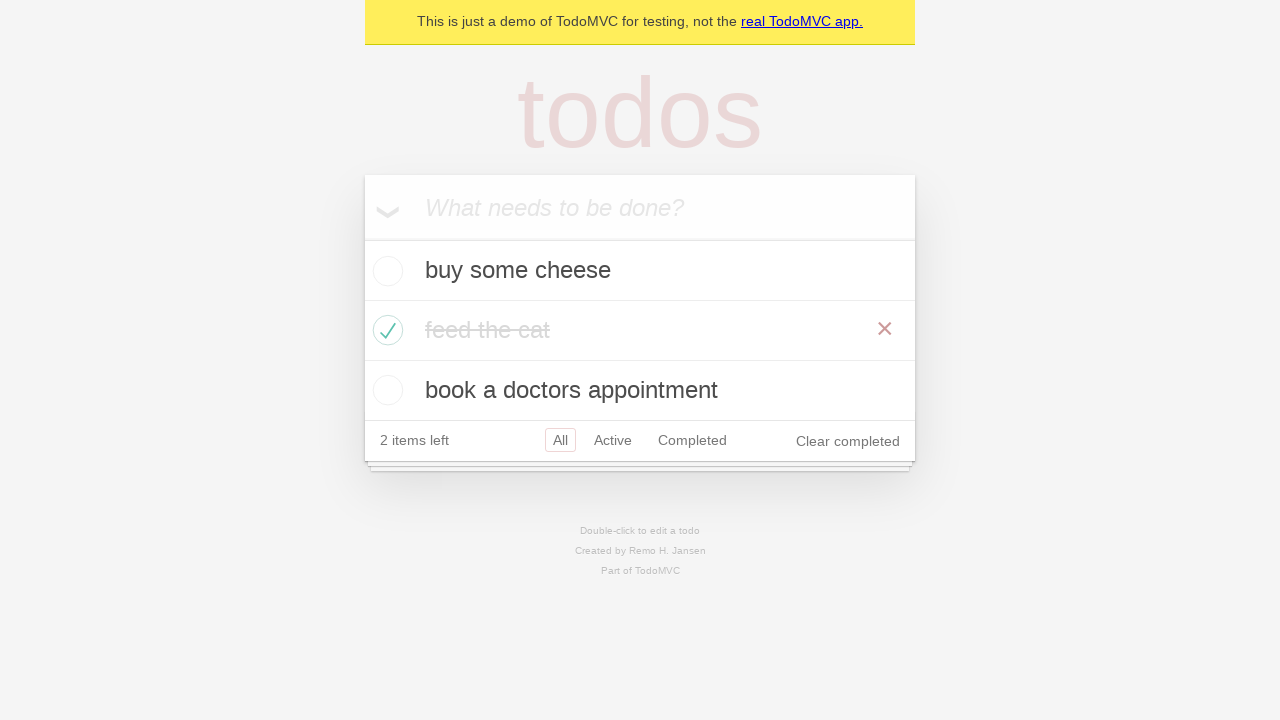

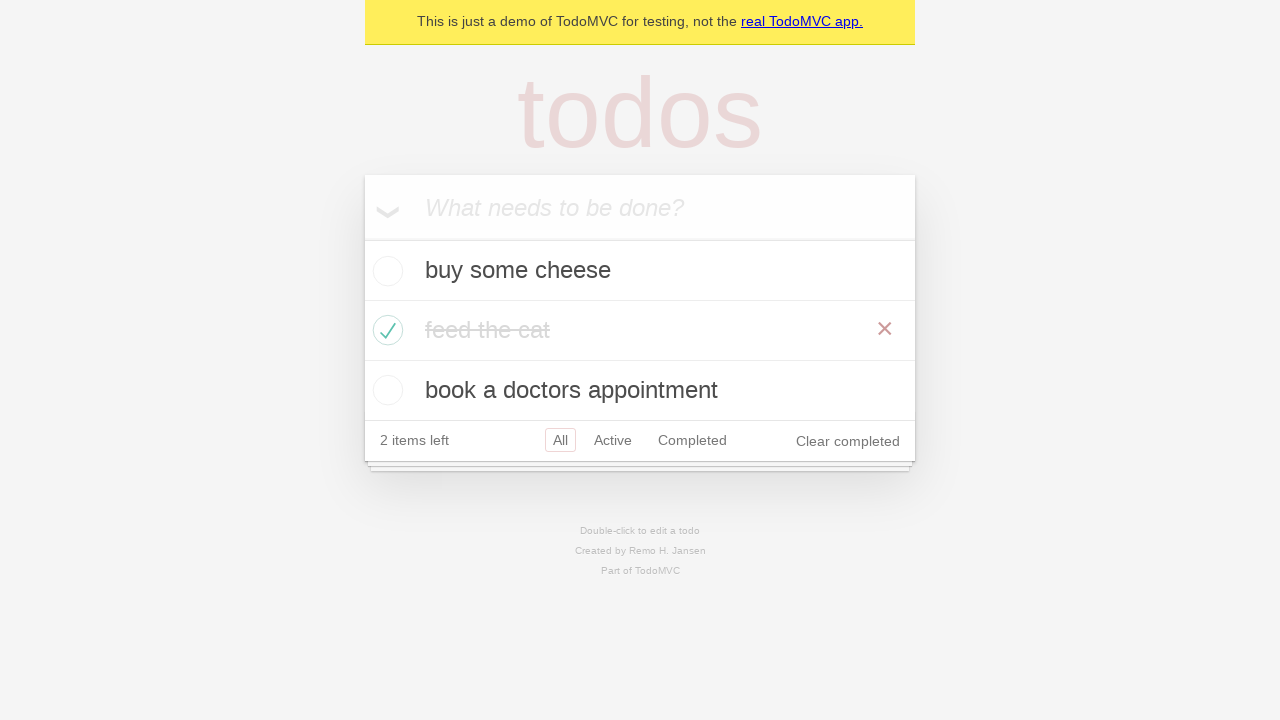